Tests that entered text is trimmed when editing a todo item

Starting URL: https://demo.playwright.dev/todomvc

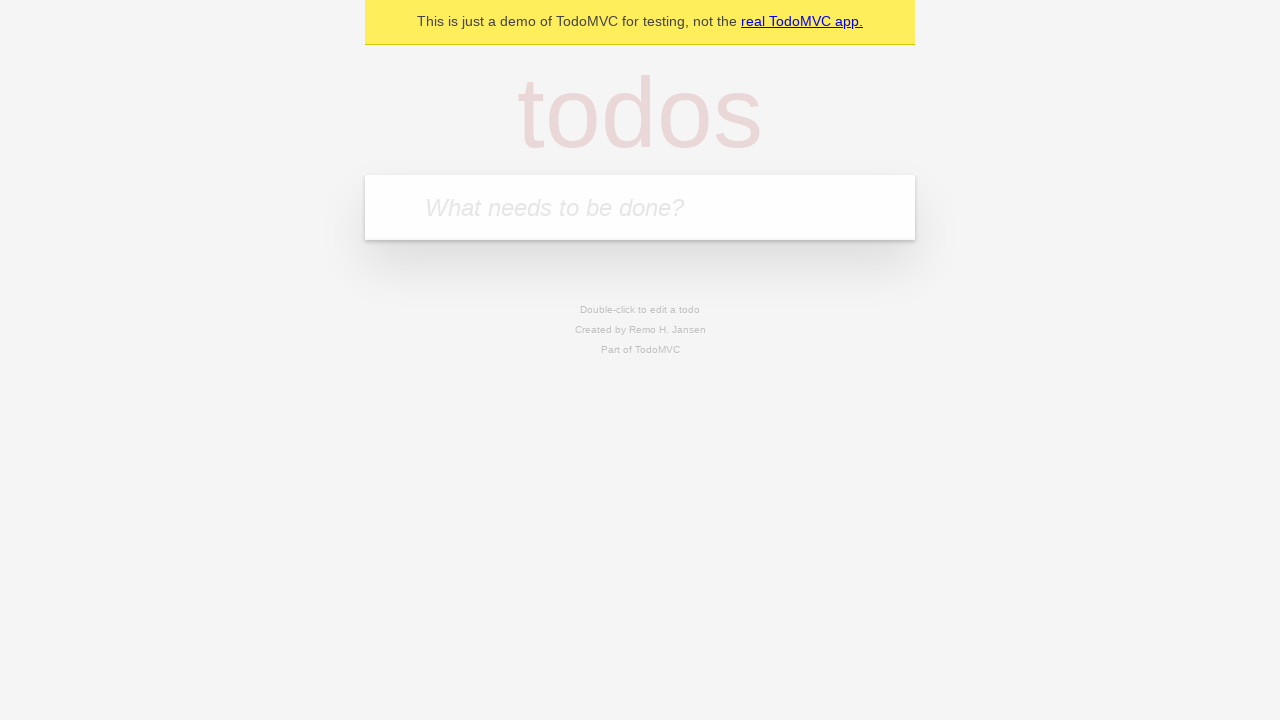

Filled todo input with 'buy some cheese' on internal:attr=[placeholder="What needs to be done?"i]
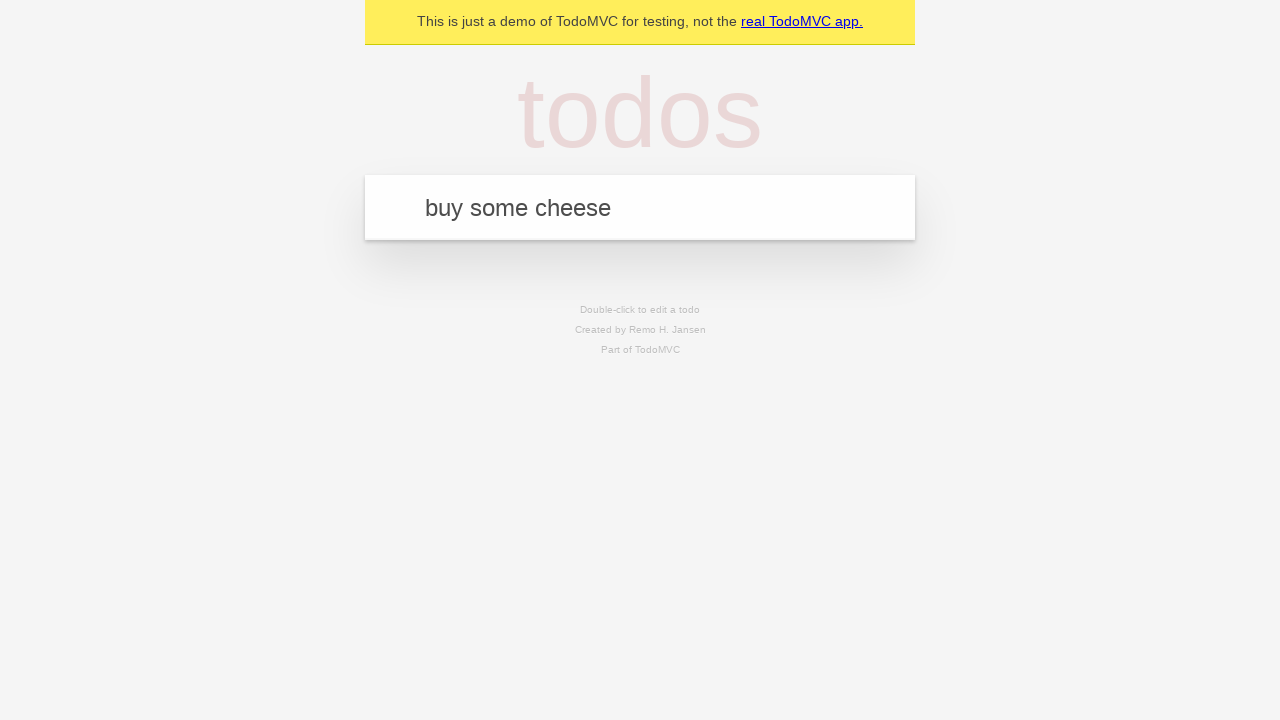

Pressed Enter to create first todo item on internal:attr=[placeholder="What needs to be done?"i]
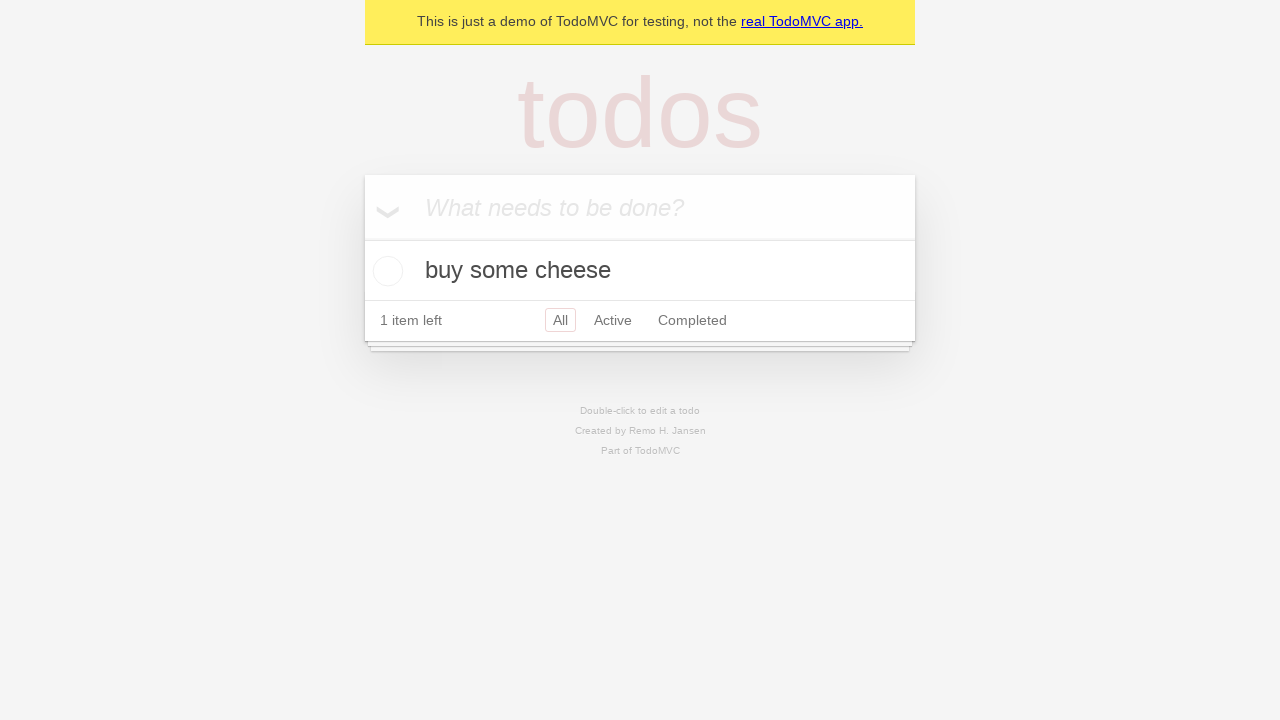

Filled todo input with 'feed the cat' on internal:attr=[placeholder="What needs to be done?"i]
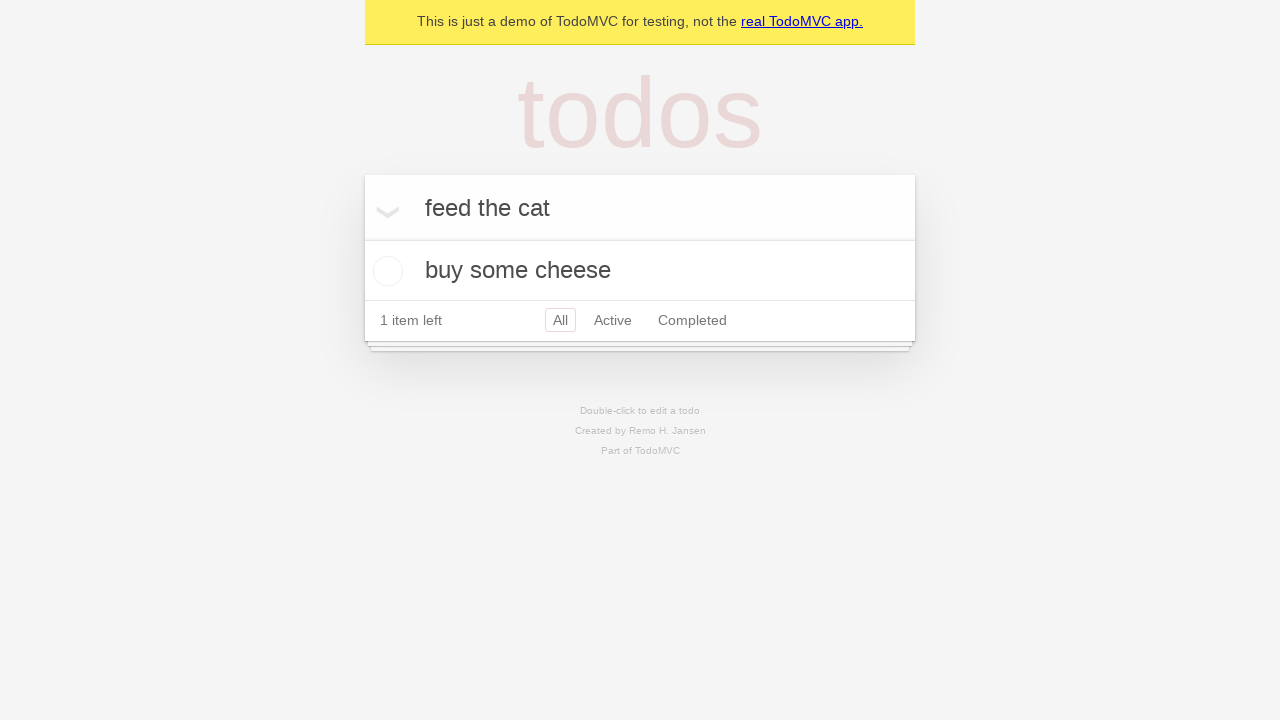

Pressed Enter to create second todo item on internal:attr=[placeholder="What needs to be done?"i]
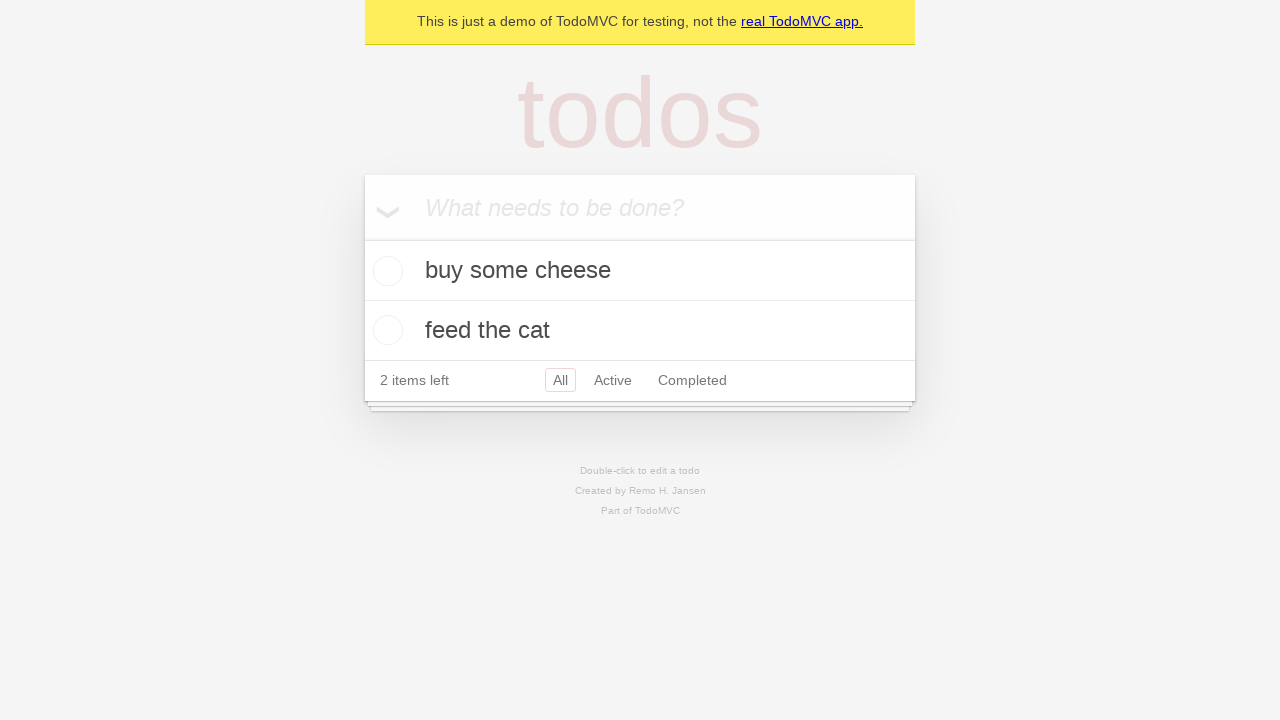

Filled todo input with 'book a doctors appointment' on internal:attr=[placeholder="What needs to be done?"i]
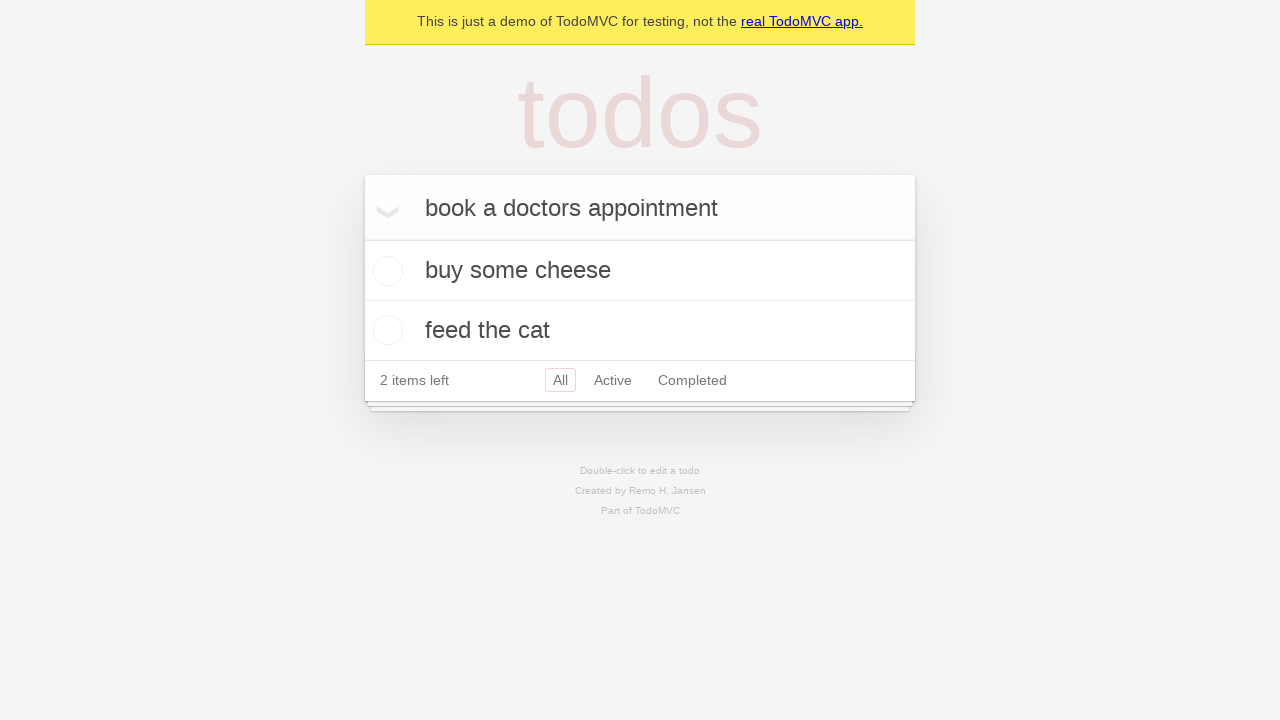

Pressed Enter to create third todo item on internal:attr=[placeholder="What needs to be done?"i]
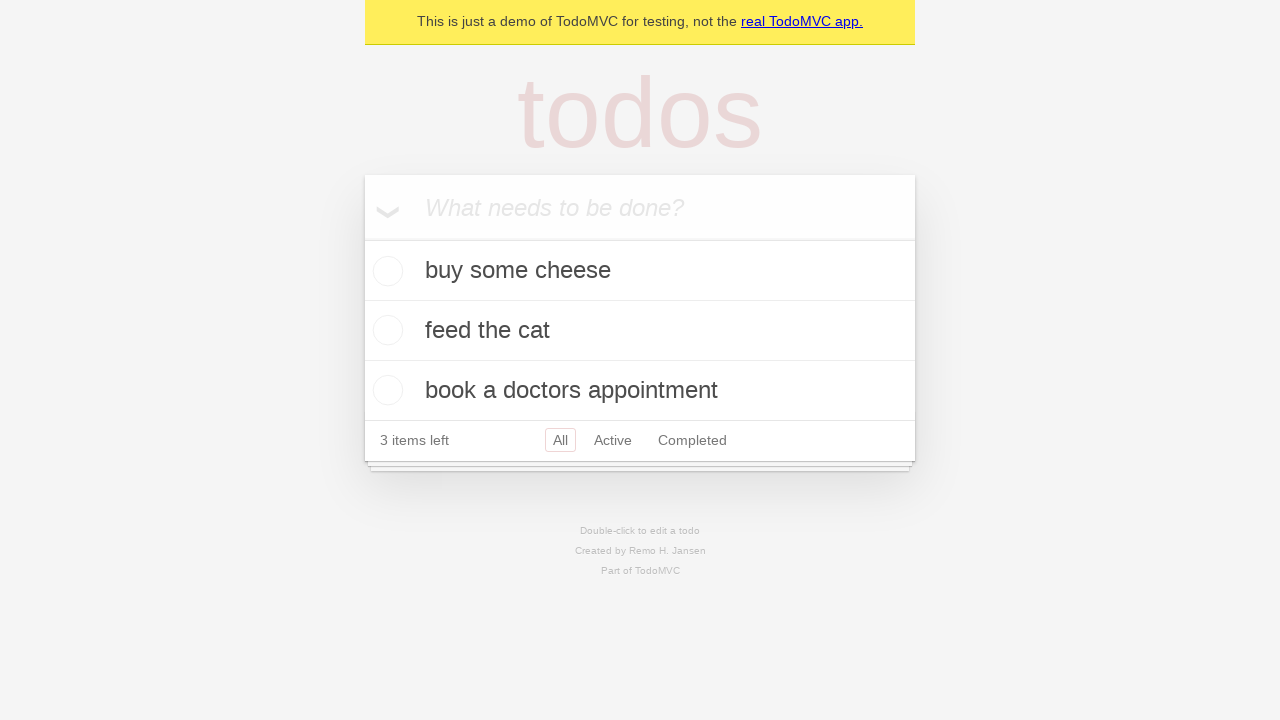

Double-clicked second todo item to enter edit mode at (640, 331) on internal:testid=[data-testid="todo-item"s] >> nth=1
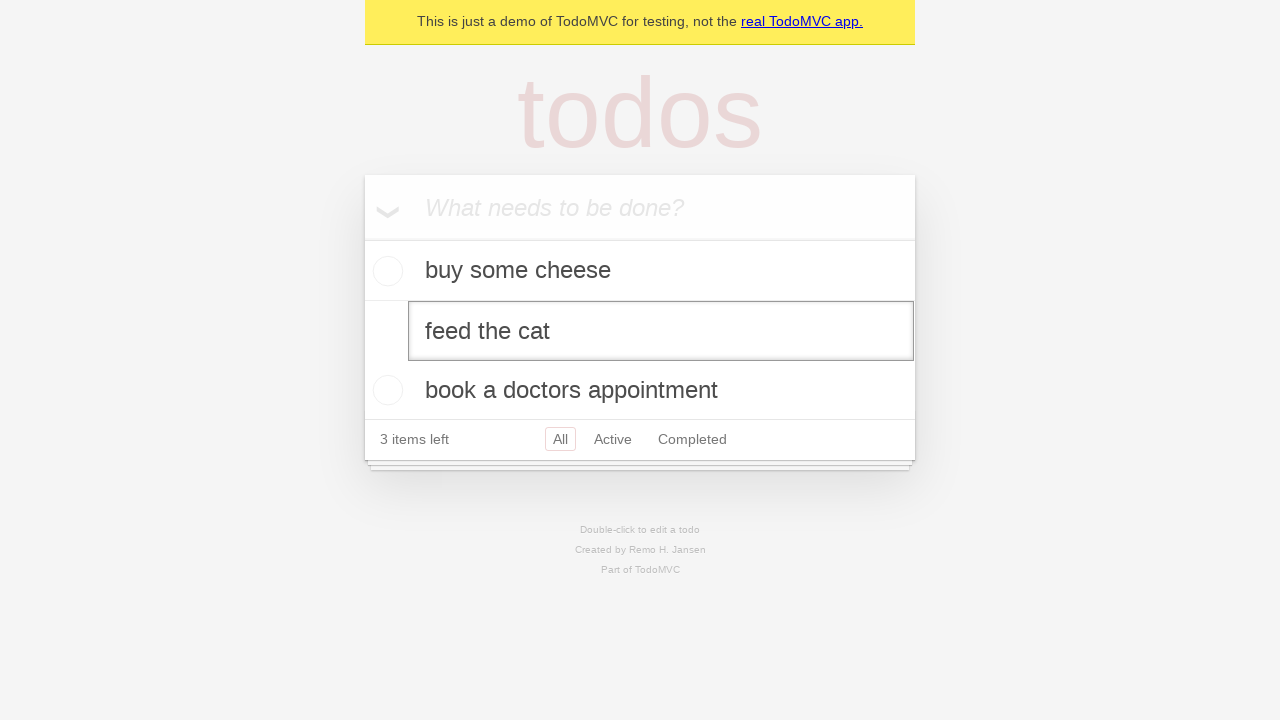

Filled edit field with text containing leading and trailing whitespace on internal:testid=[data-testid="todo-item"s] >> nth=1 >> internal:role=textbox[nam
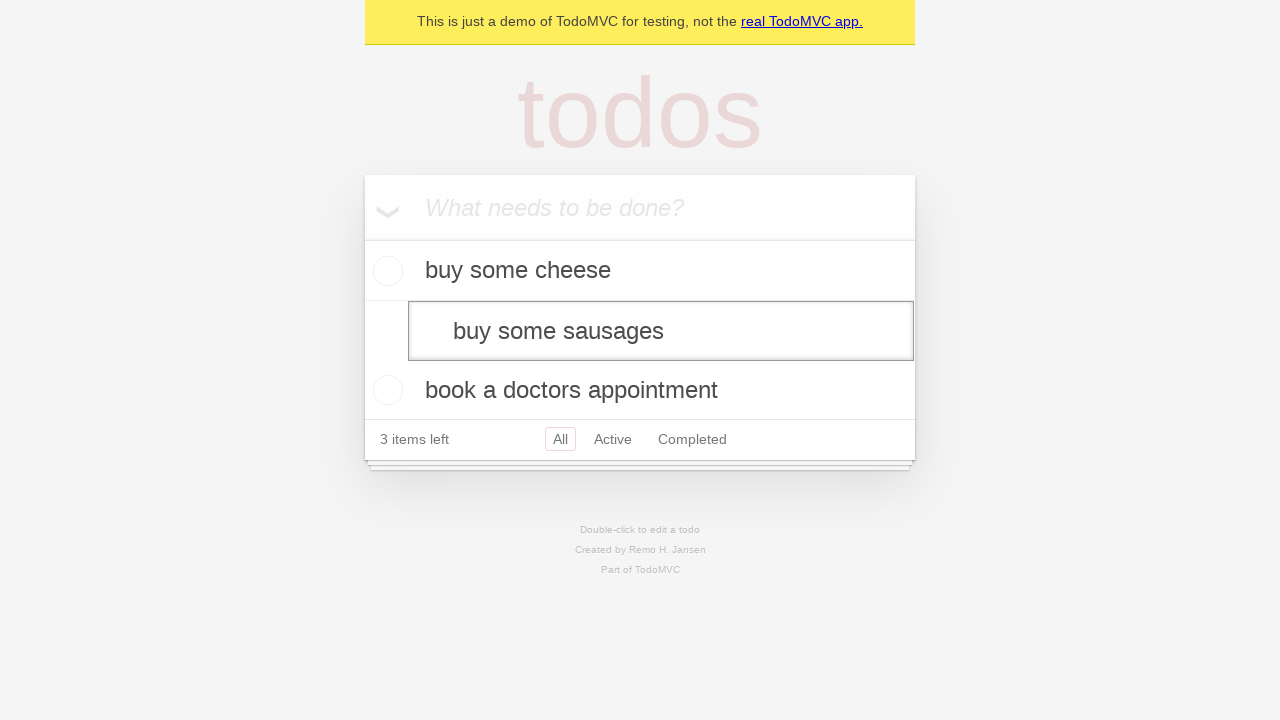

Pressed Enter to save edited todo - text should be trimmed on internal:testid=[data-testid="todo-item"s] >> nth=1 >> internal:role=textbox[nam
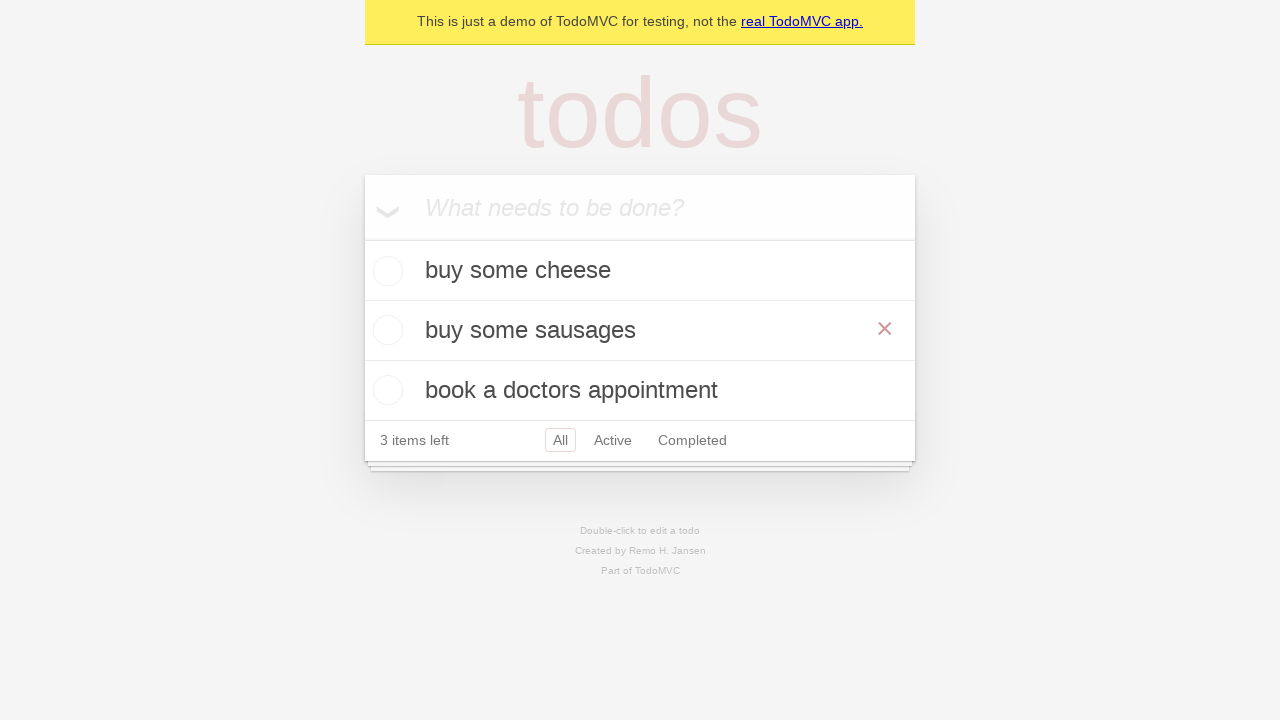

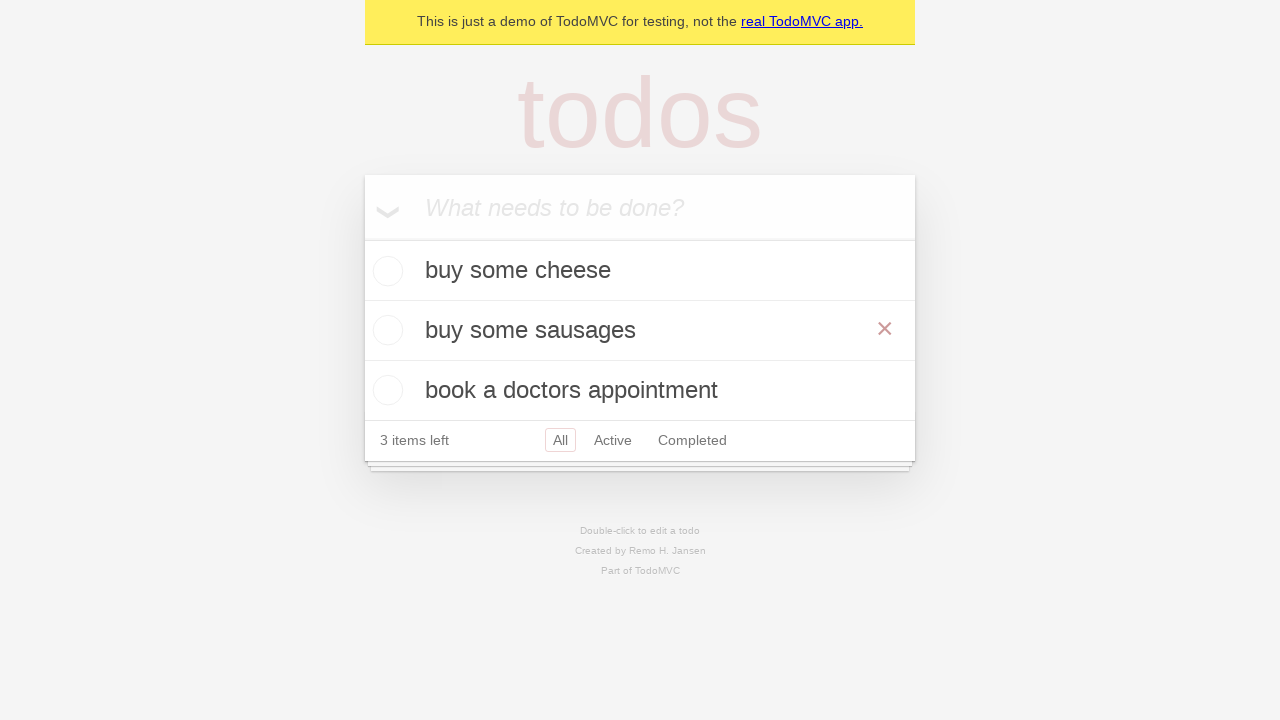